Tests jQuery UI datepicker functionality by waiting for the datepicker input to be clickable and then entering a date string into it.

Starting URL: http://jqueryui.com/resources/demos/datepicker/other-months.html

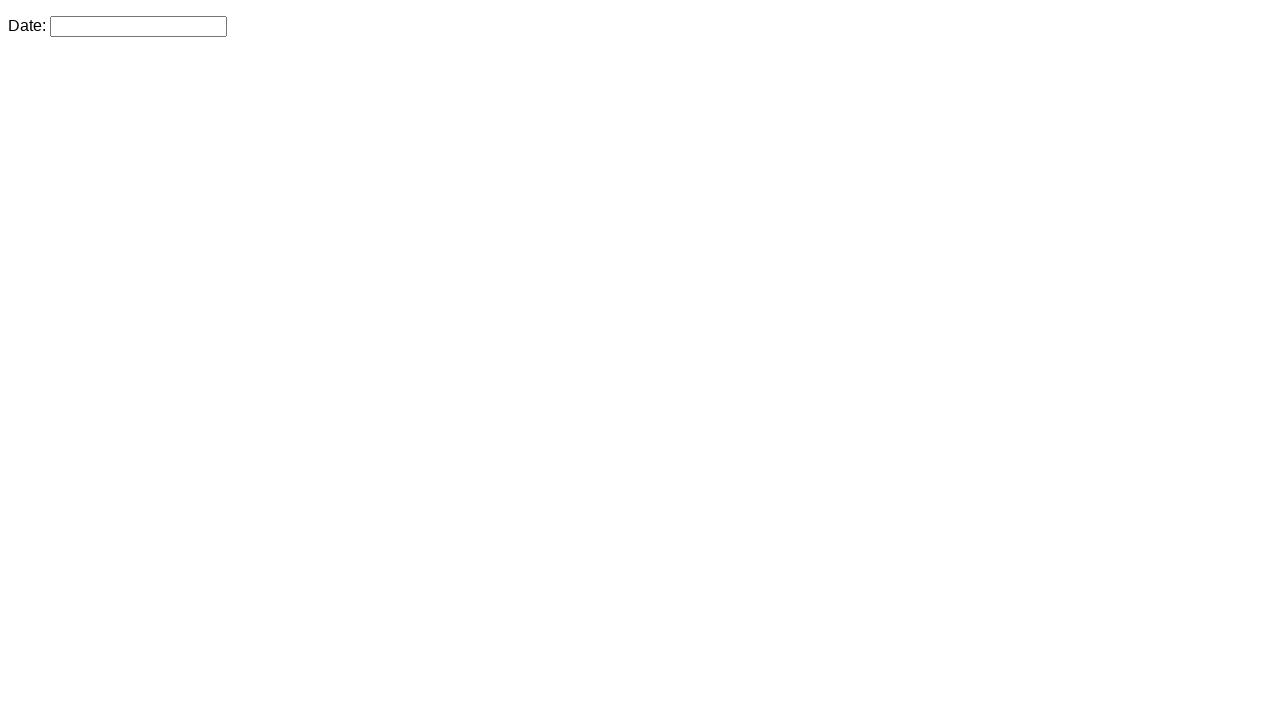

Waited for datepicker input to be visible
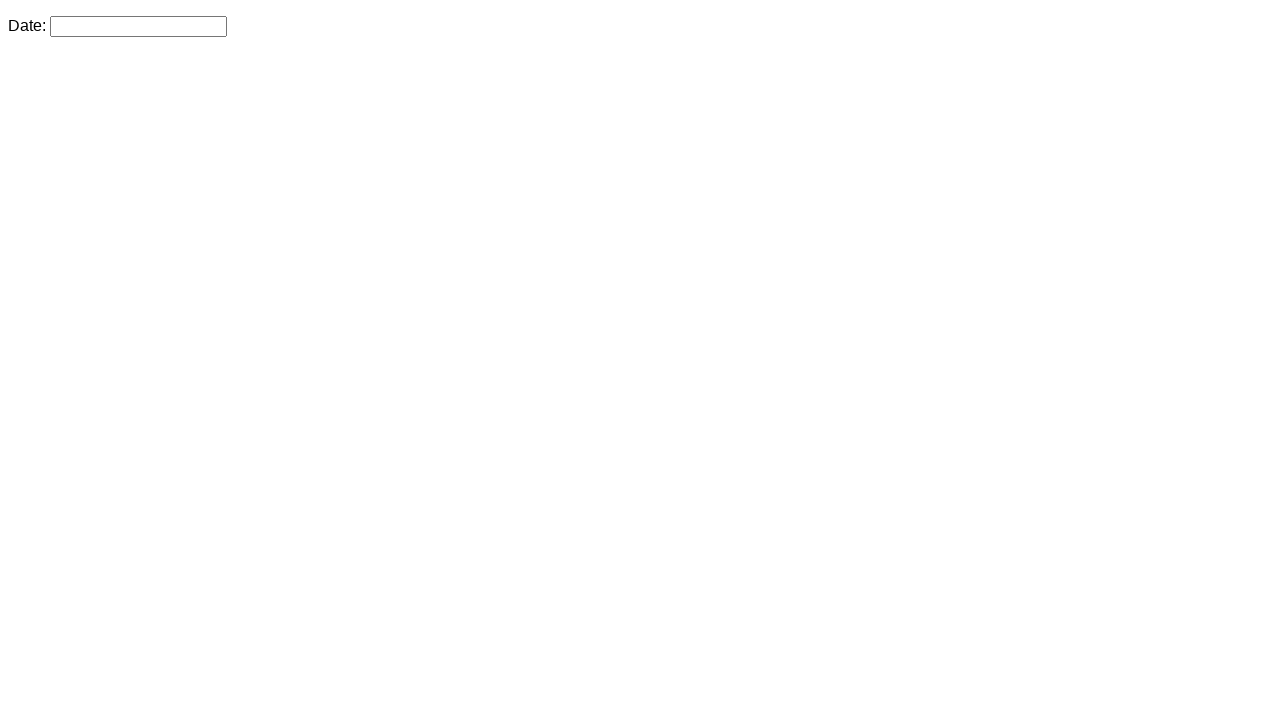

Filled datepicker input with date '11/24/2016' on #datepicker
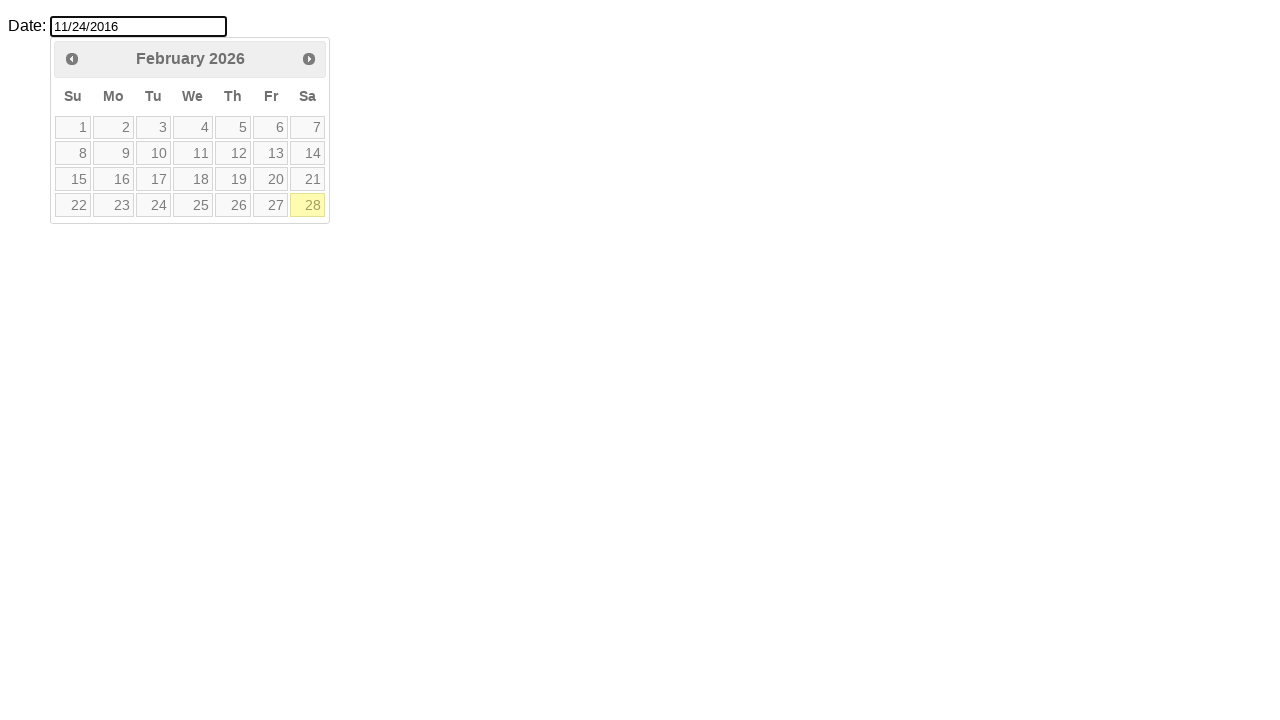

Waited 1 second to observe datepicker result
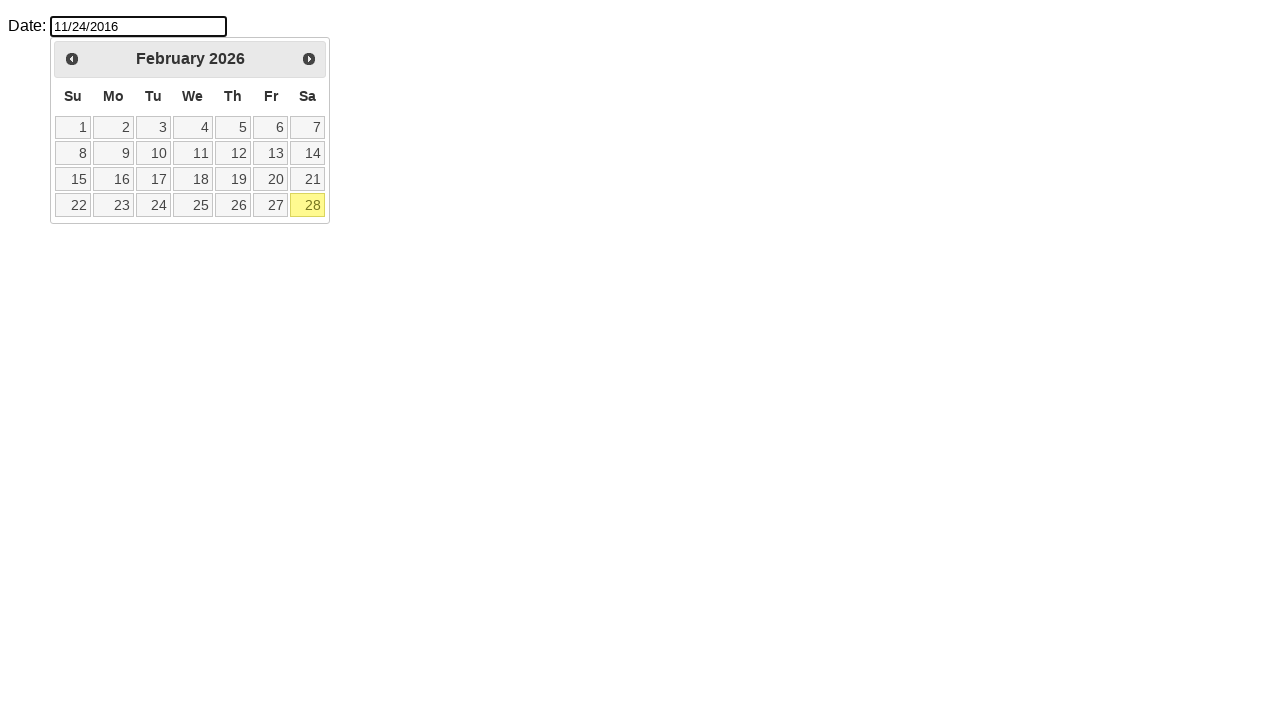

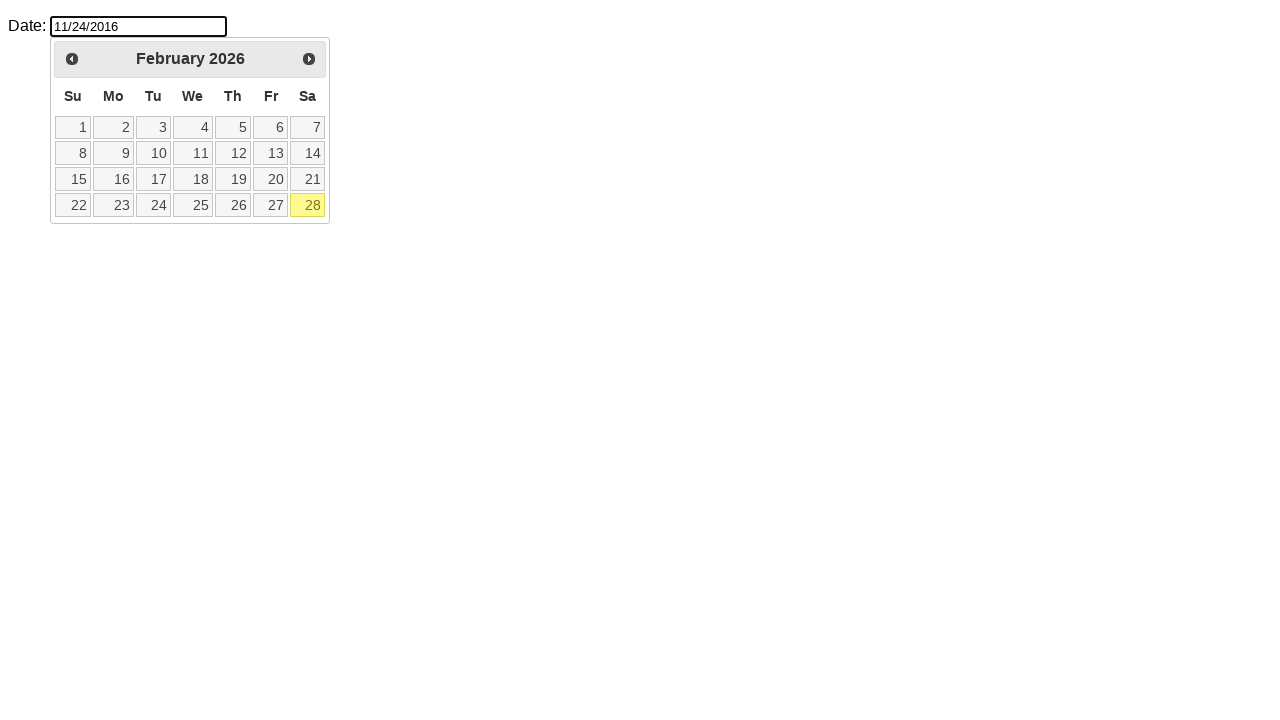